Tests a registration form by filling out all required fields including name, email, phone and address, then submits the form and verifies successful registration message

Starting URL: http://suninjuly.github.io/registration1.html

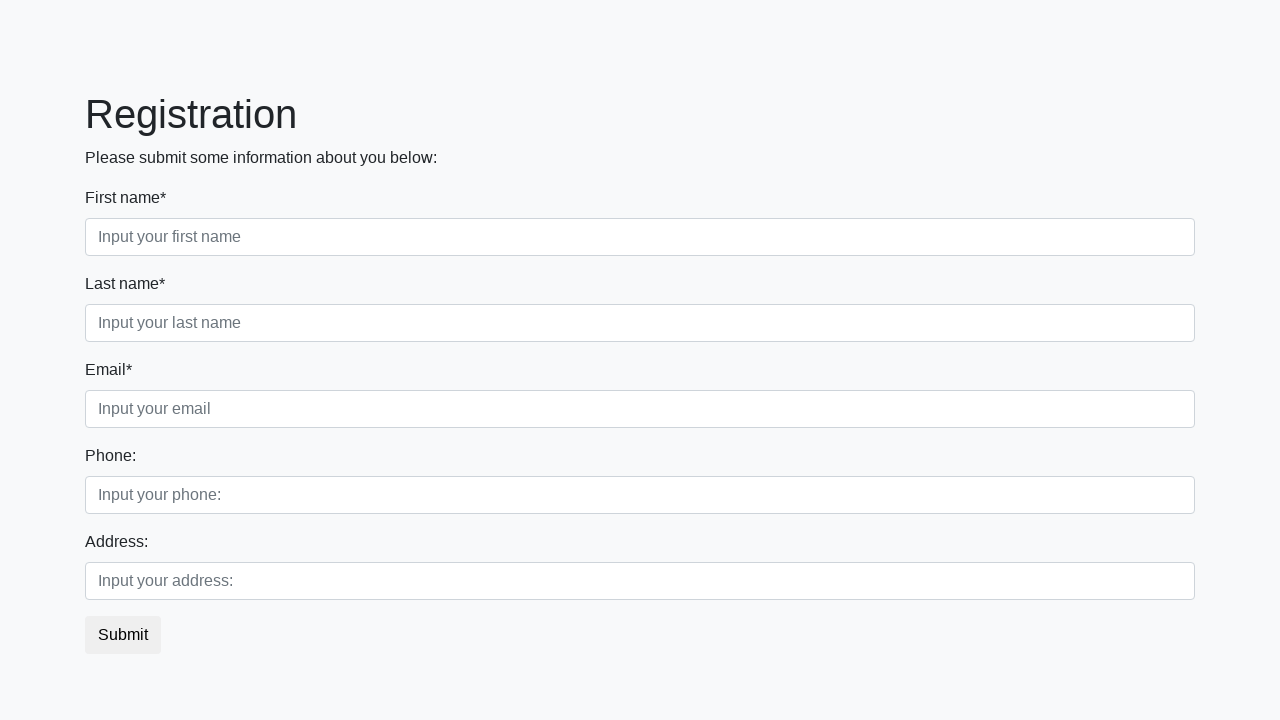

Filled first name field with 'Ivan' on .first_block .first
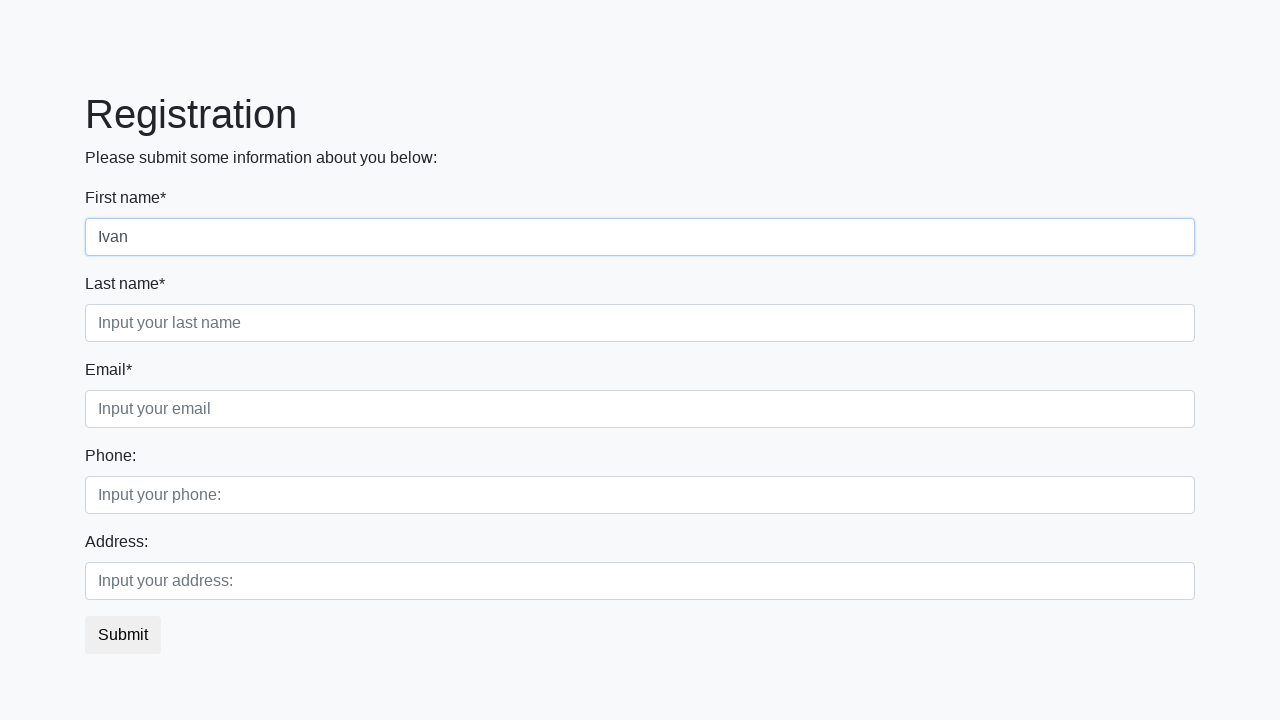

Filled last name field with 'Petrov' on .first_block .second
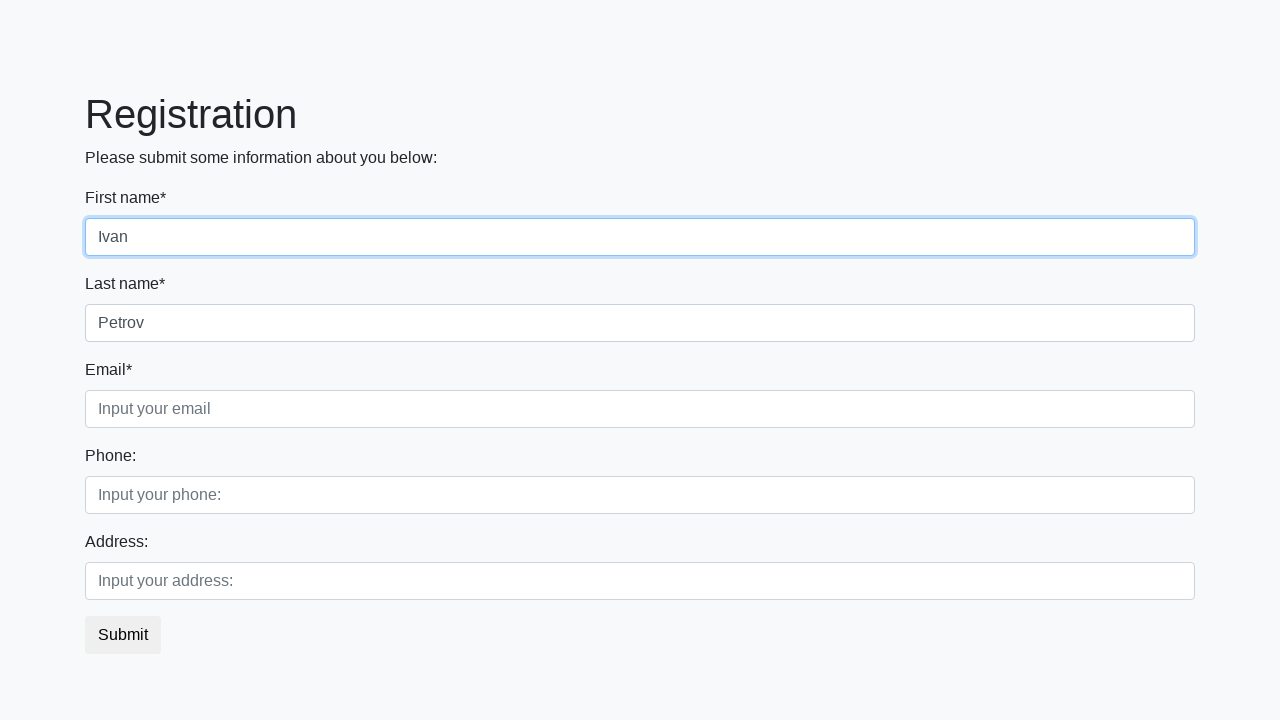

Filled email field with 'example@gmail.com' on .first_block .third
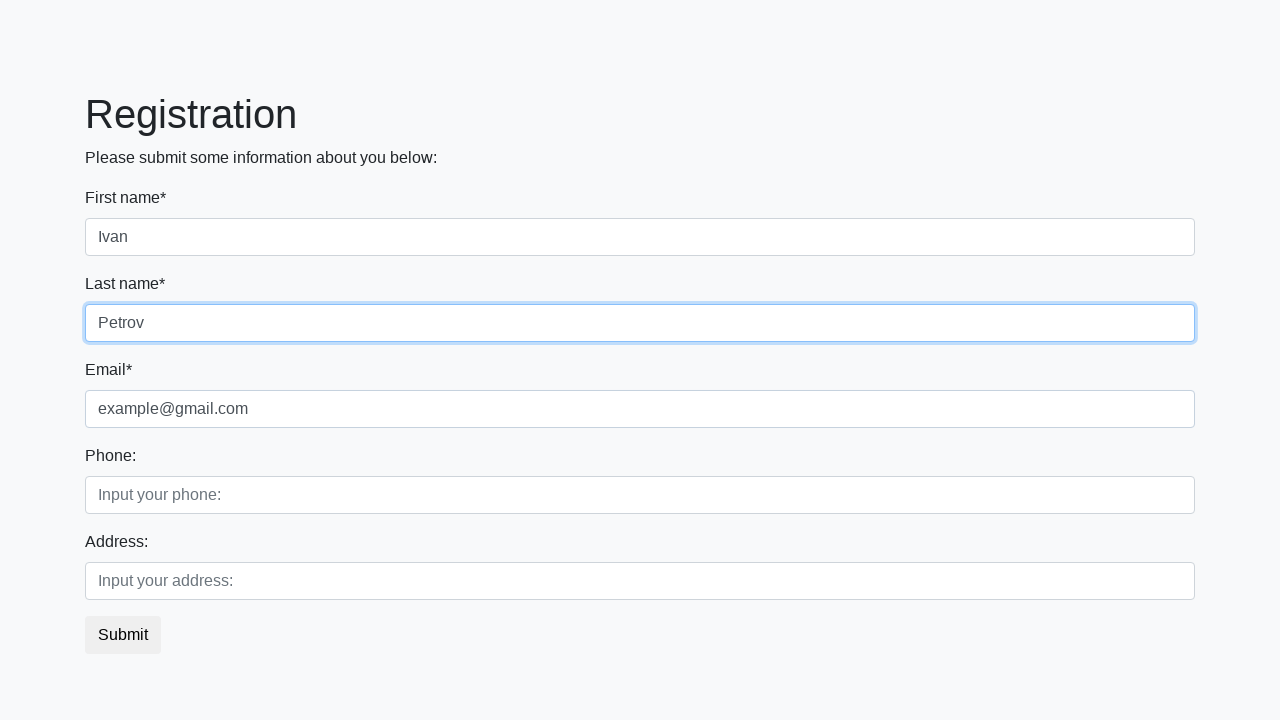

Filled phone field with '+79999999999' on .second_block .first
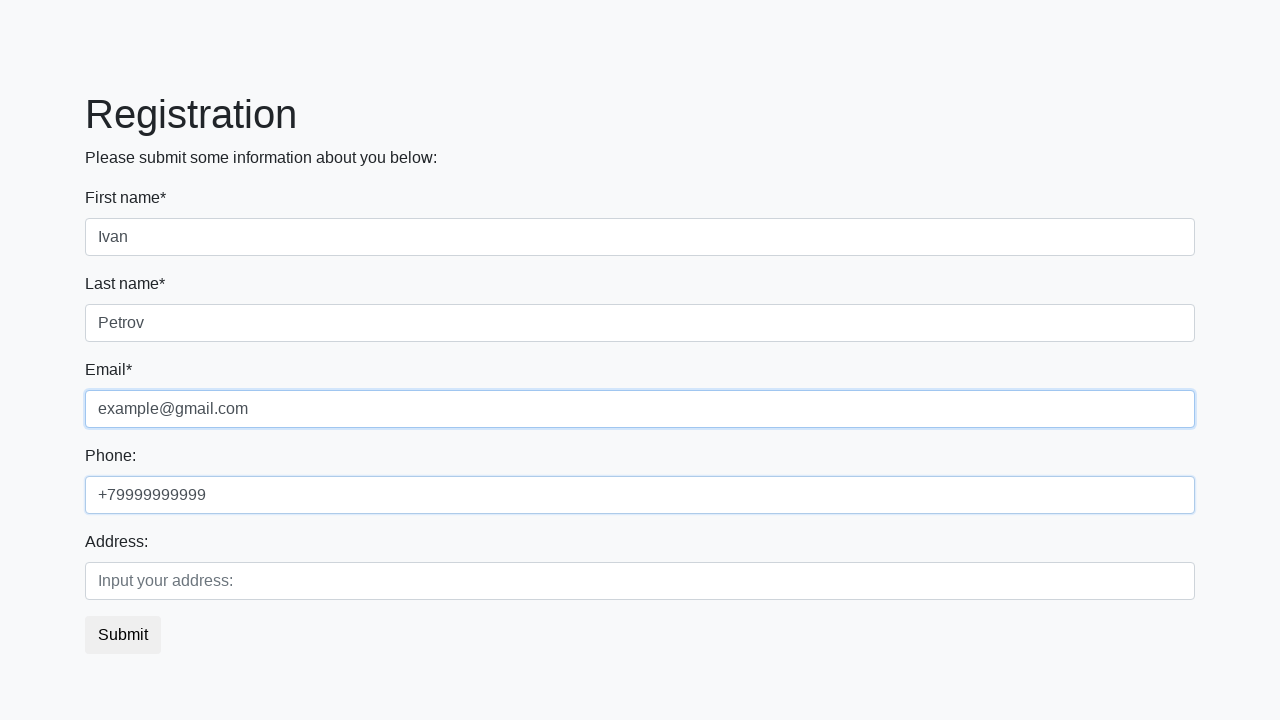

Filled address field with 'Russia, Smolensk' on .second_block .second
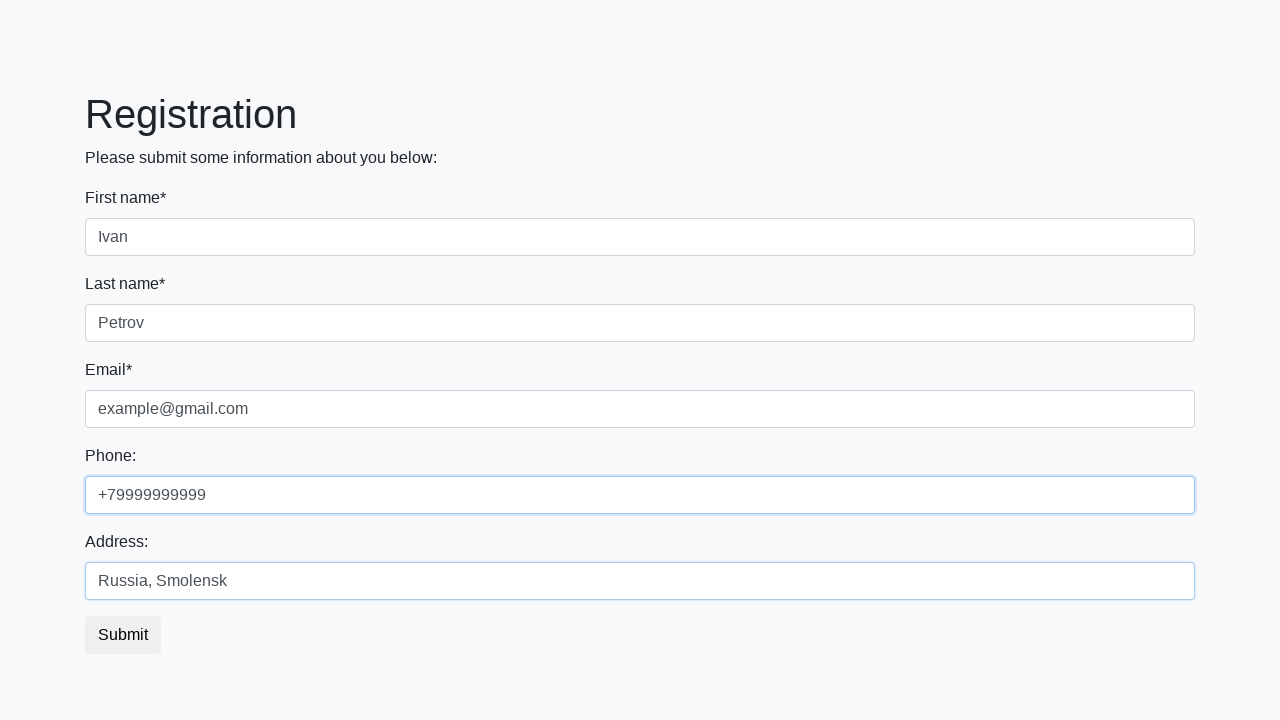

Clicked submit button to register at (123, 635) on button.btn
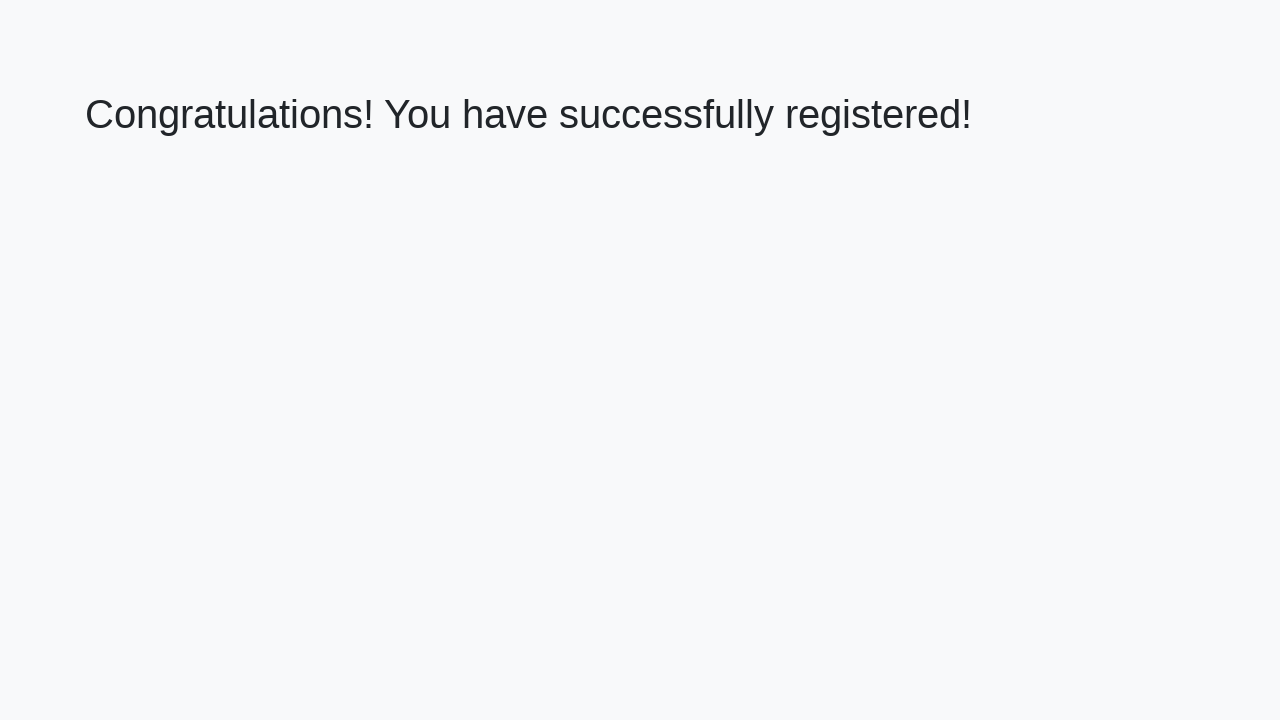

Success page loaded with registration confirmation heading
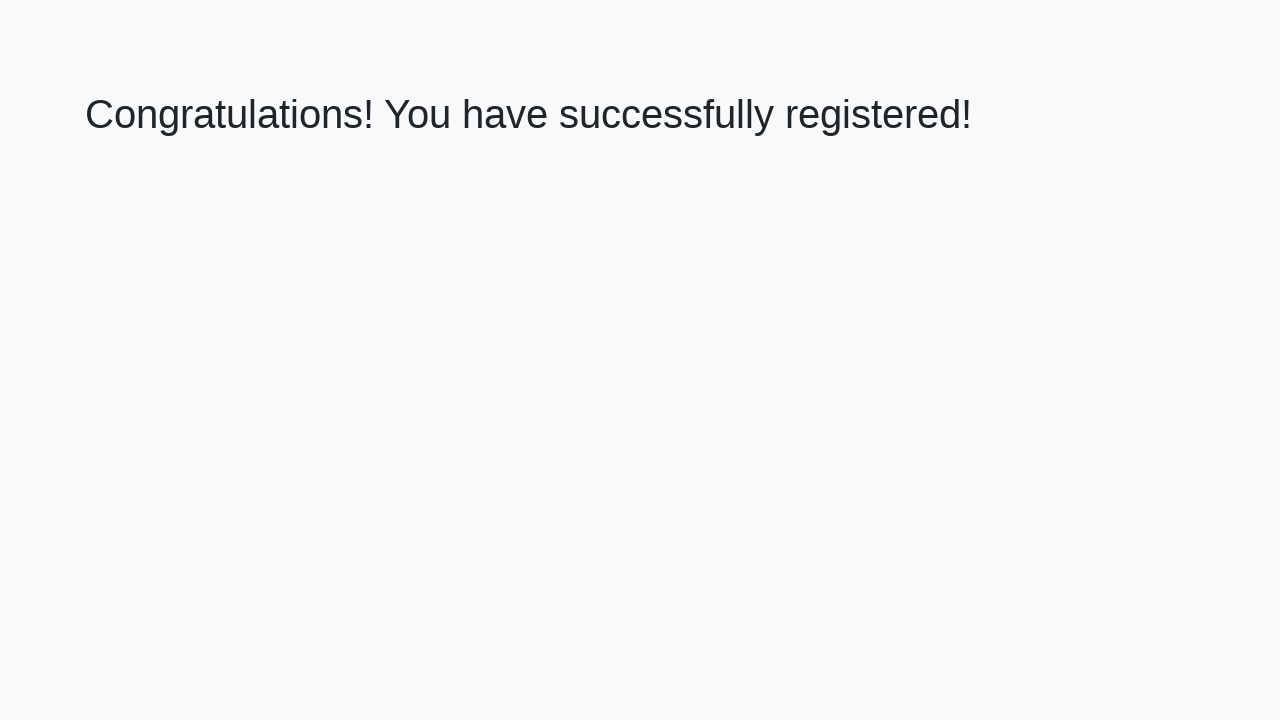

Retrieved success message text from heading
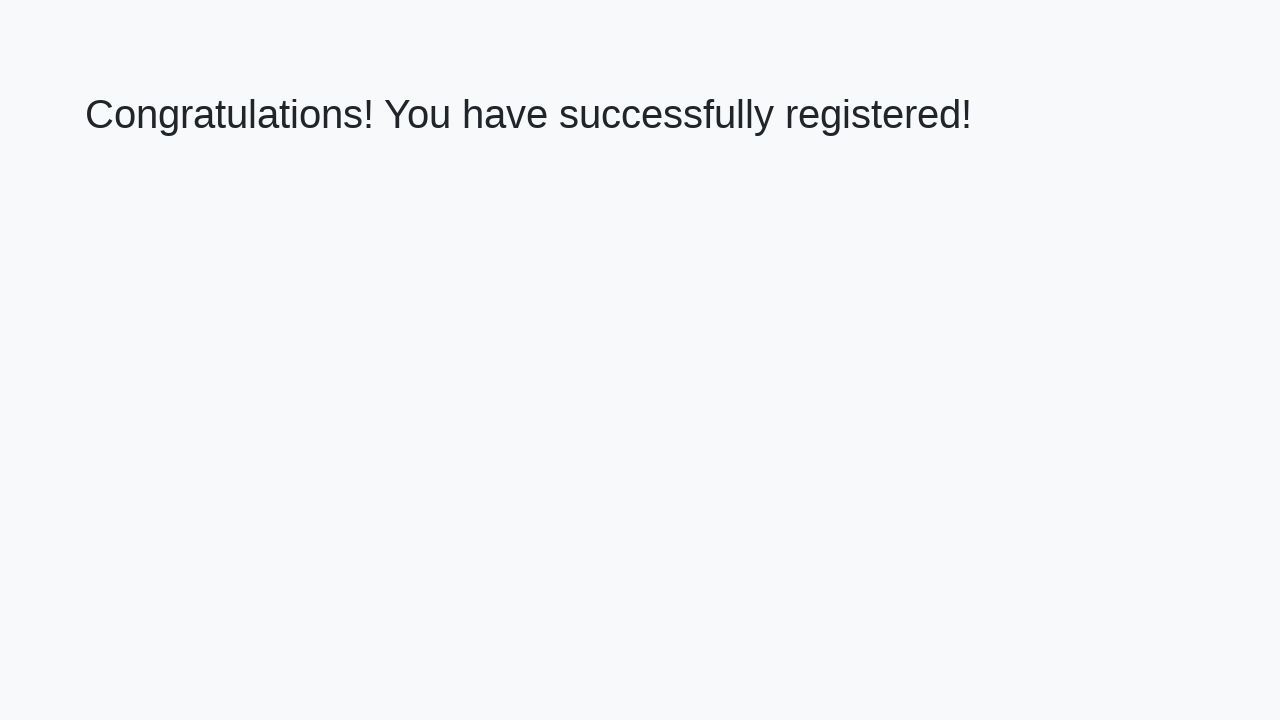

Verified success message: 'Congratulations! You have successfully registered!'
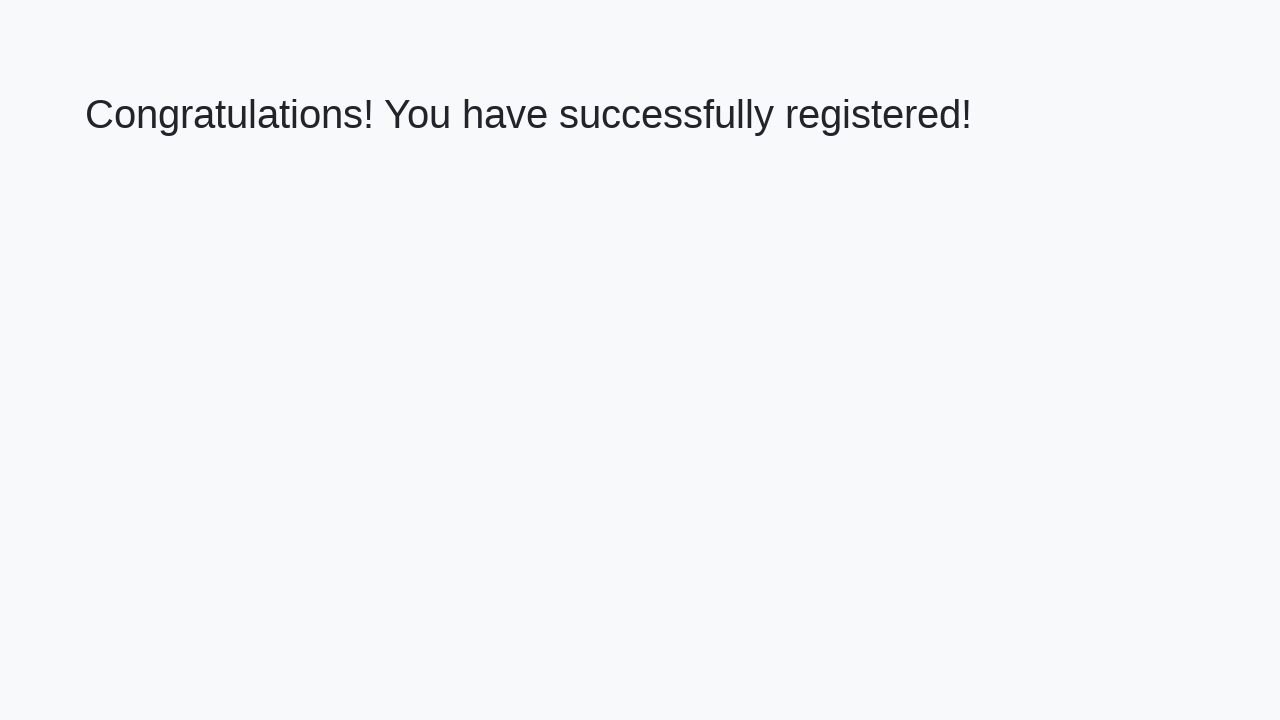

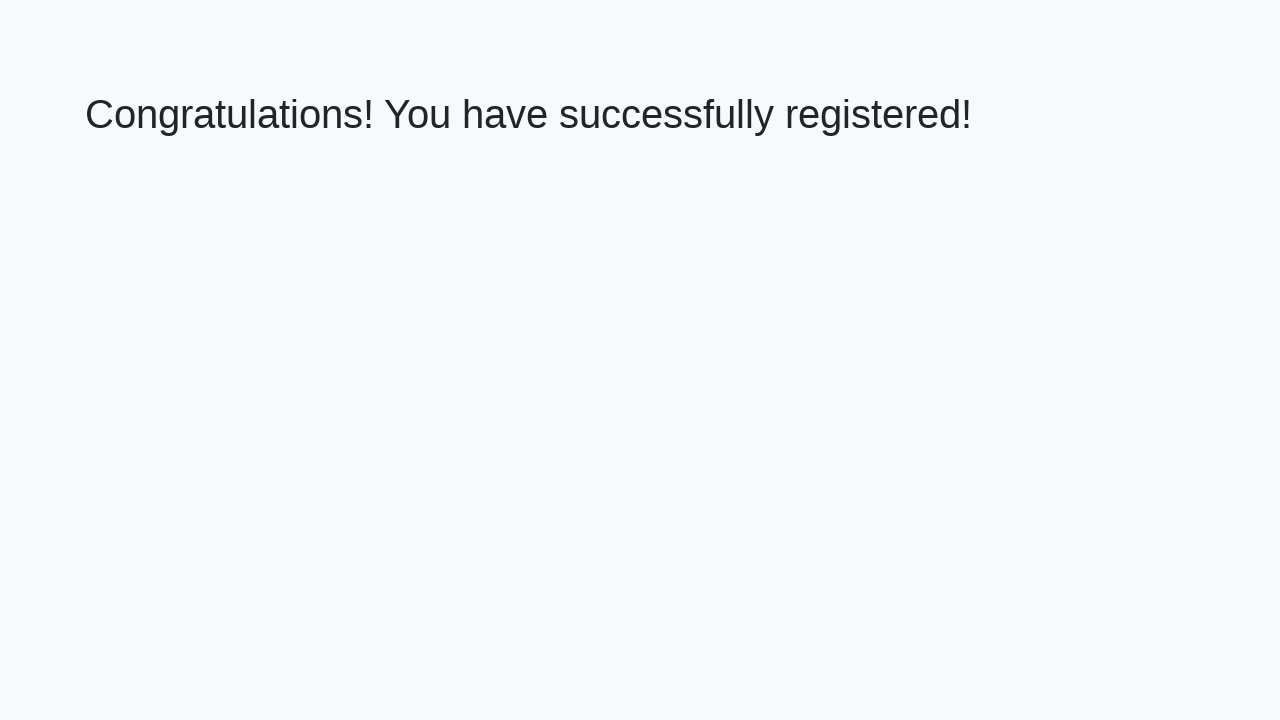